Navigates to DemoQA homepage and clicks on the banner image to test navigation functionality

Starting URL: https://demoqa.com

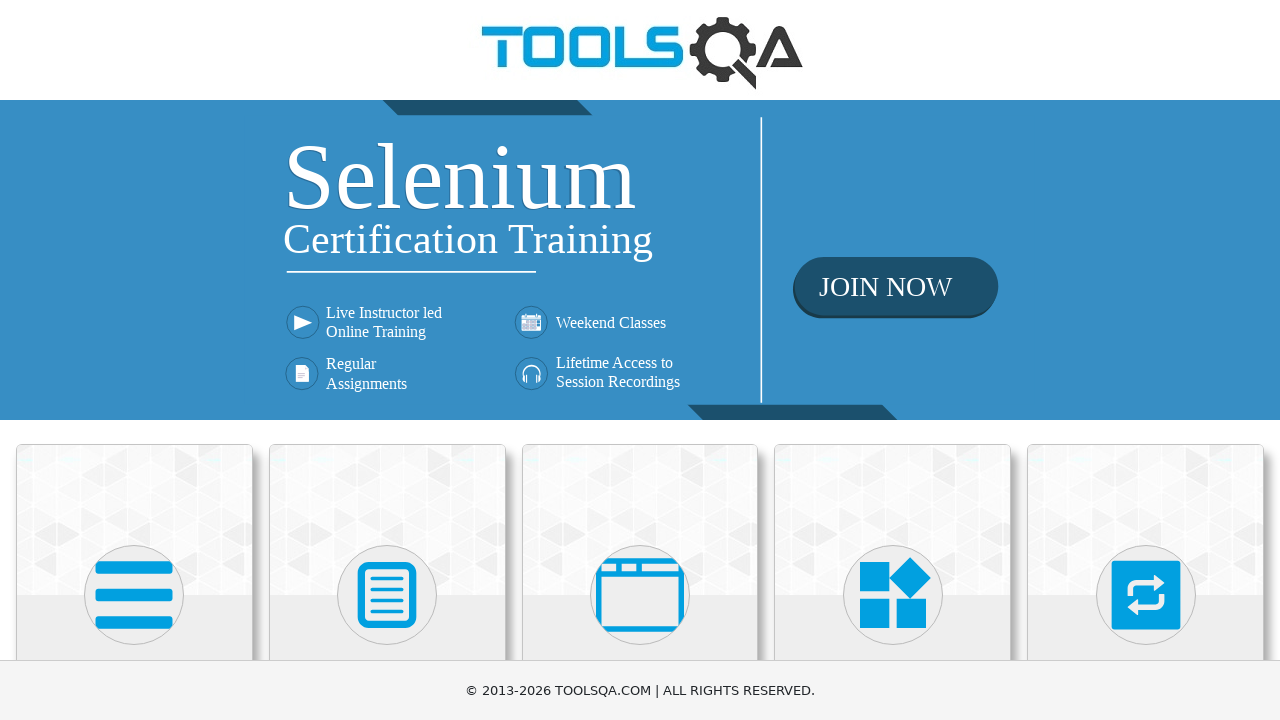

Clicked on the banner image to test navigation functionality at (640, 260) on .banner-image
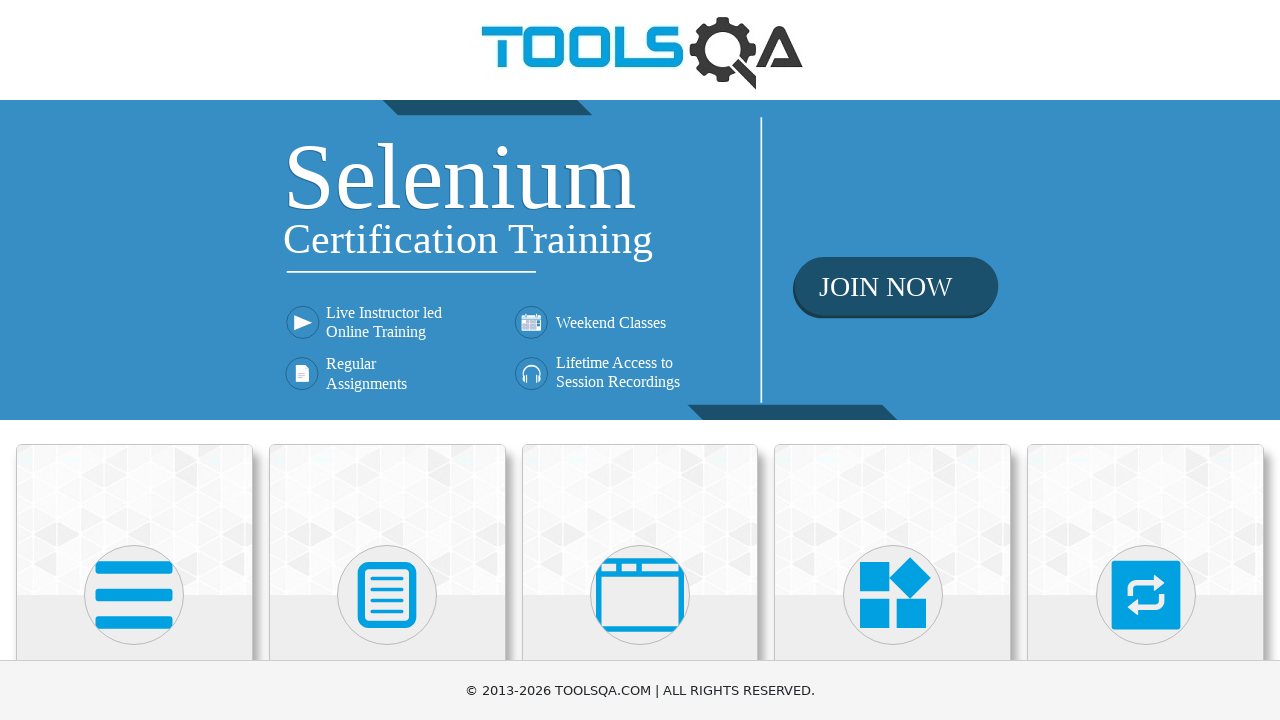

Navigation completed and page loaded
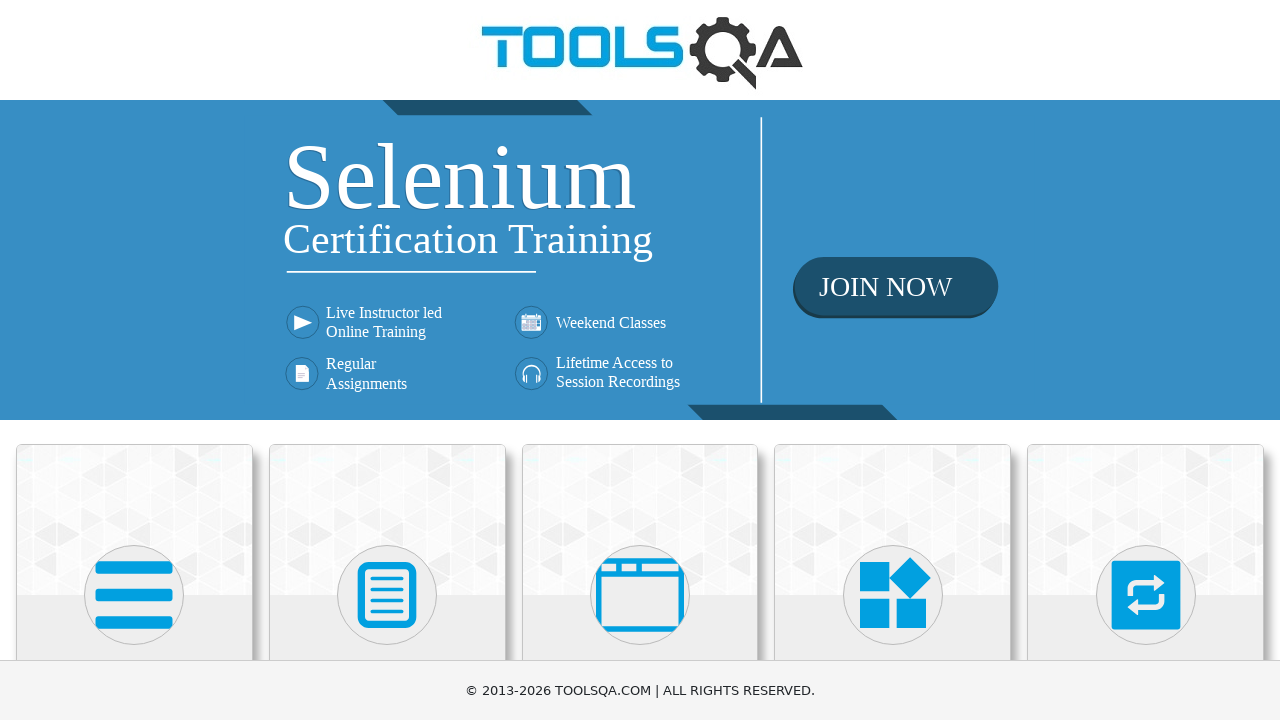

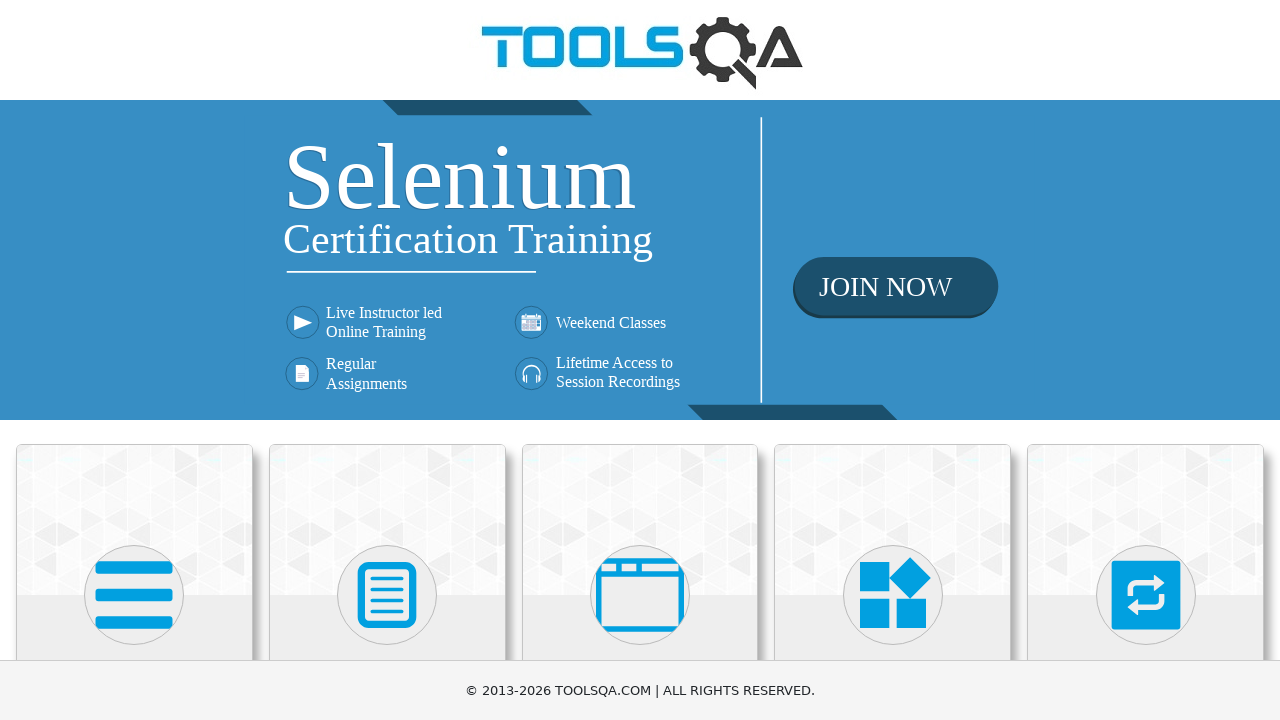